Navigates to the OrangeHRM demo application and verifies the page loads successfully by checking for page content.

Starting URL: https://opensource-demo.orangehrmlive.com/

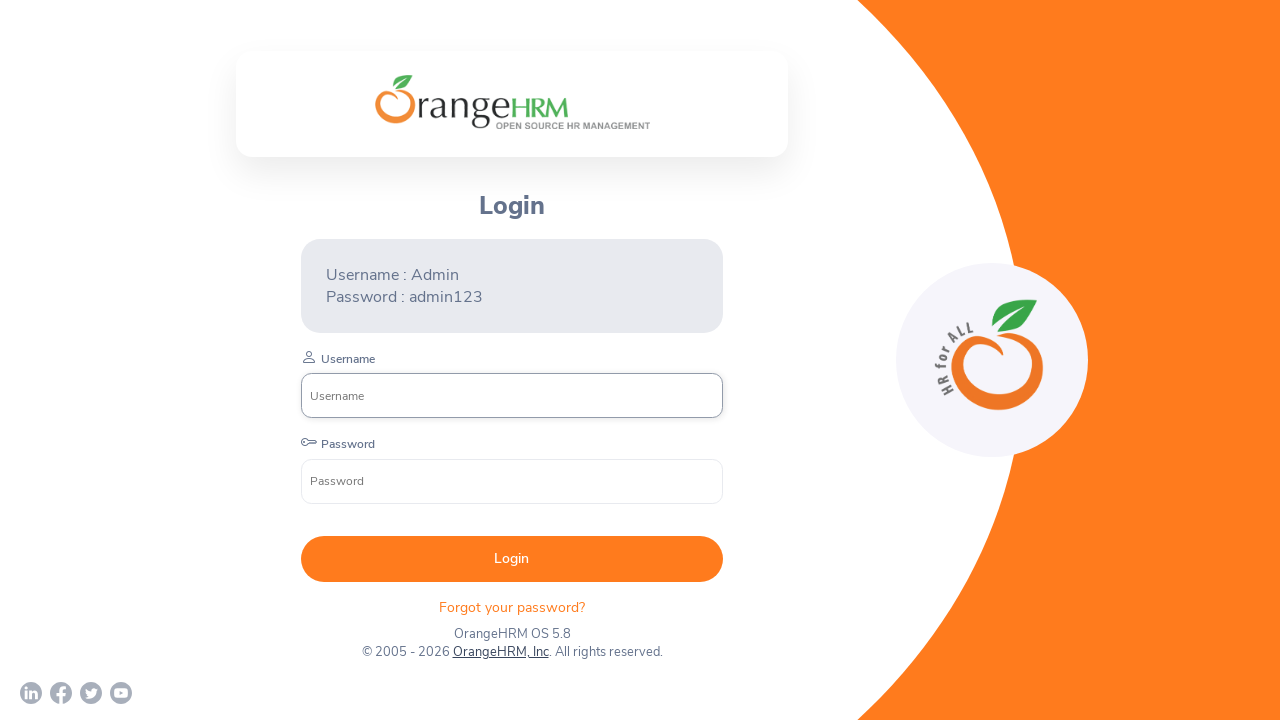

Waited for page to reach domcontentloaded state
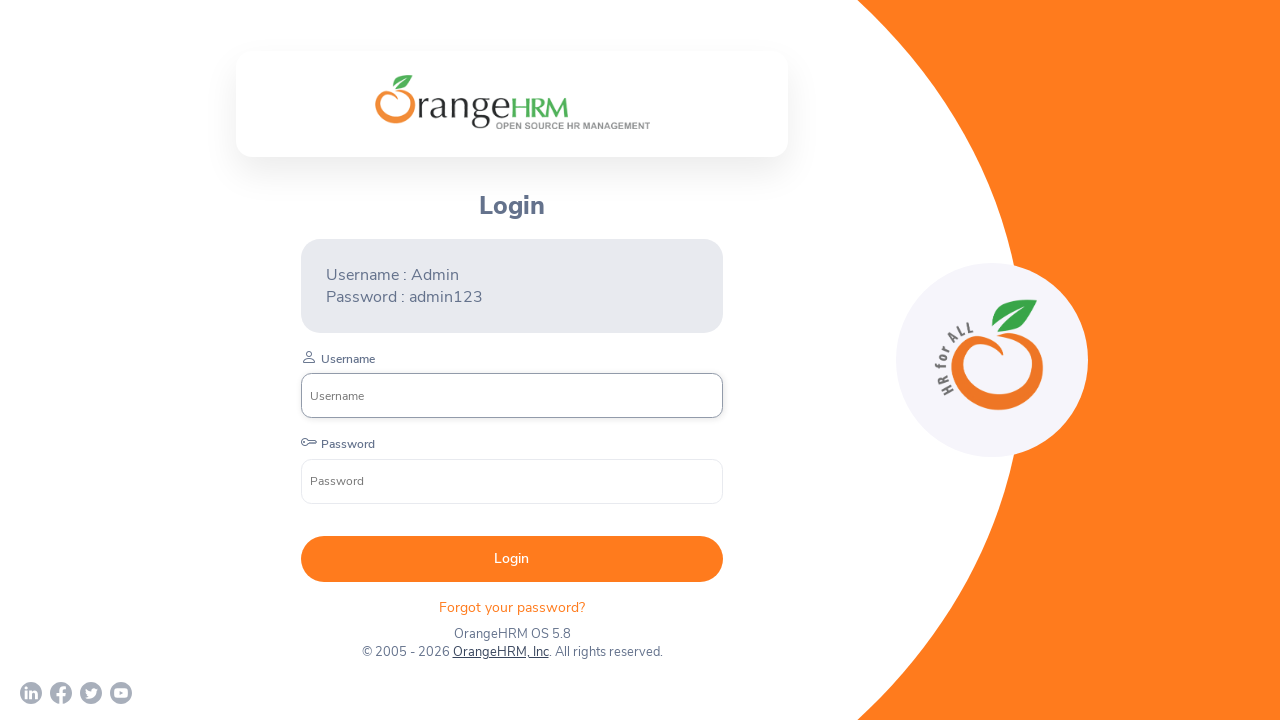

Verified page title contains 'OrangeHRM'
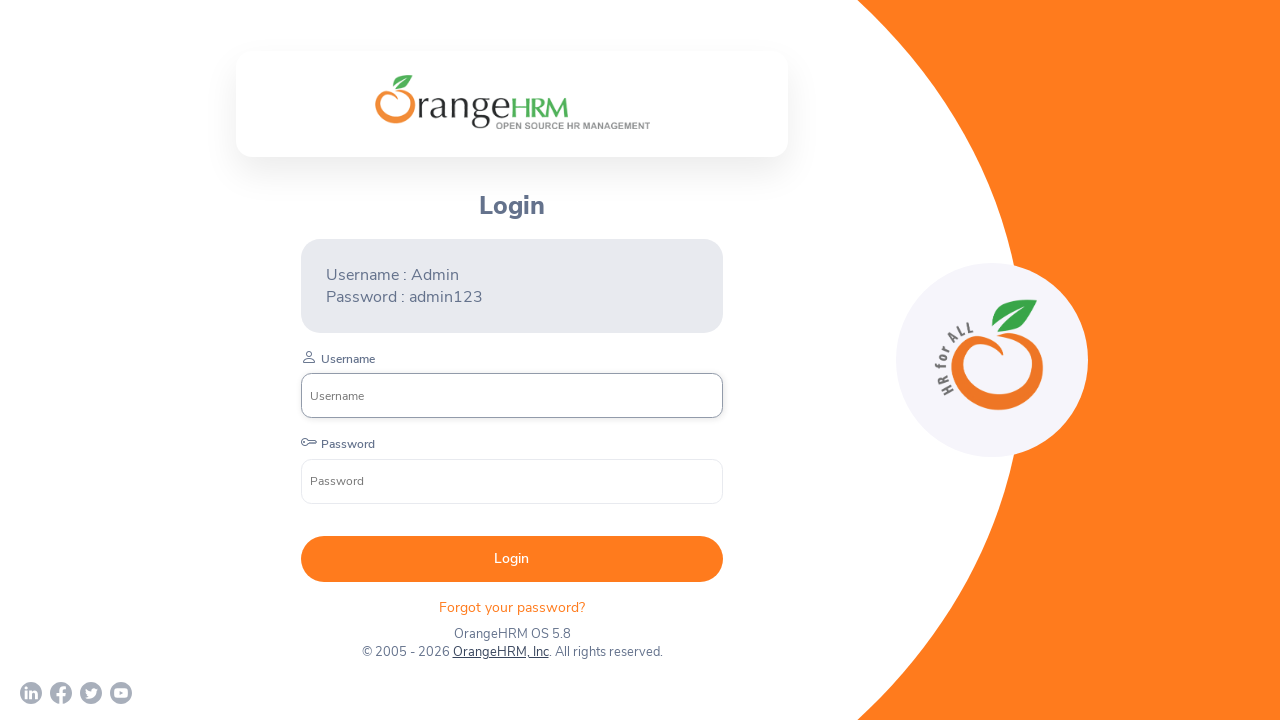

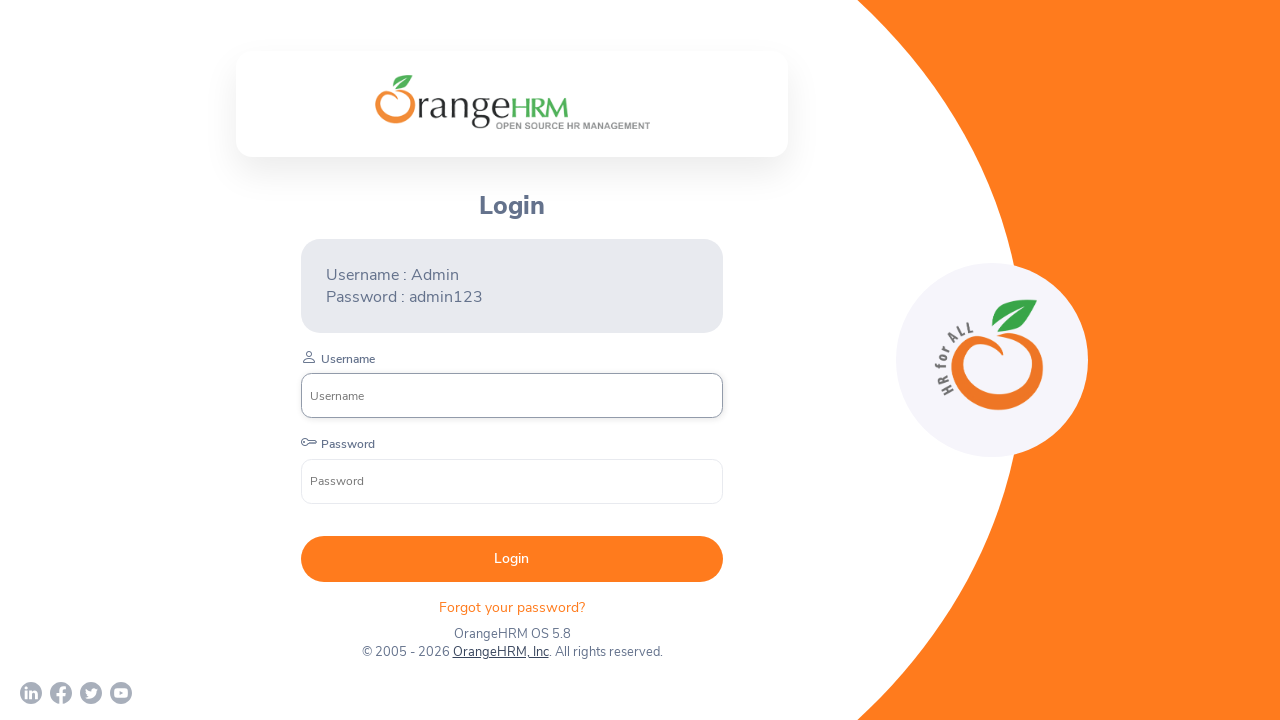